Tests error handling when username input field is filled with blank spaces (4 spaces)

Starting URL: https://buggy.justtestit.org/register

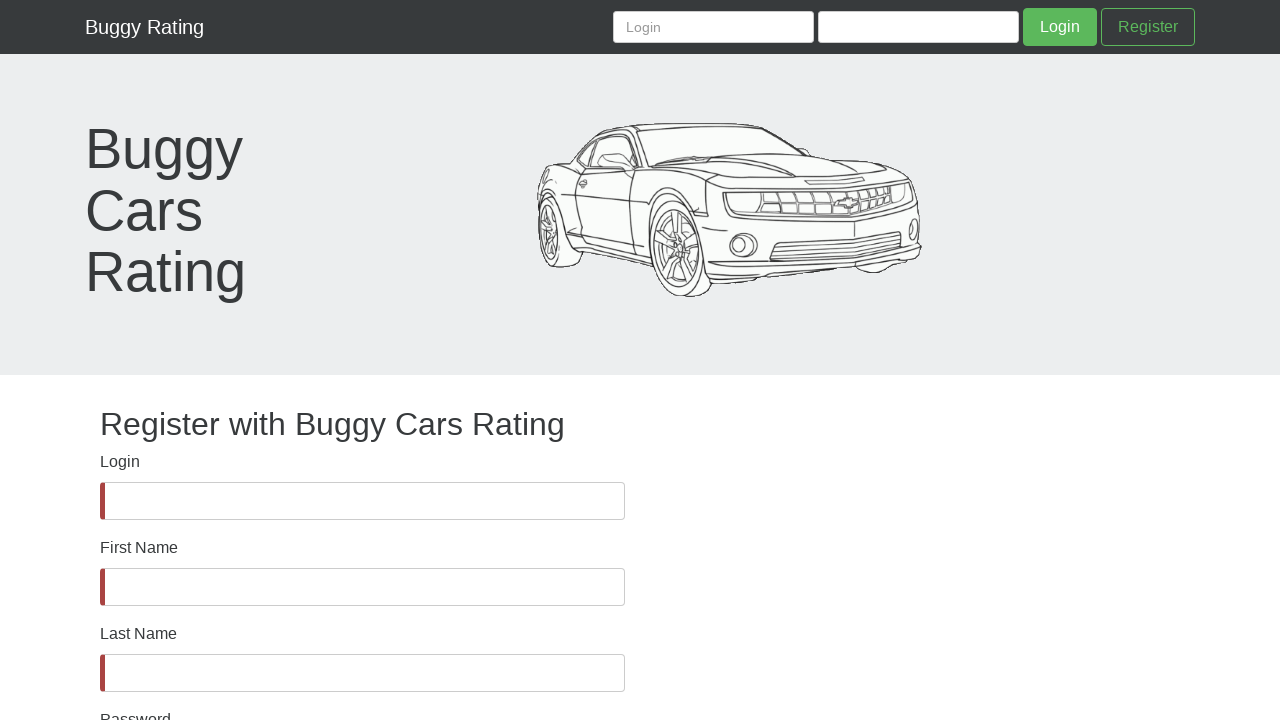

Verified username input field is visible
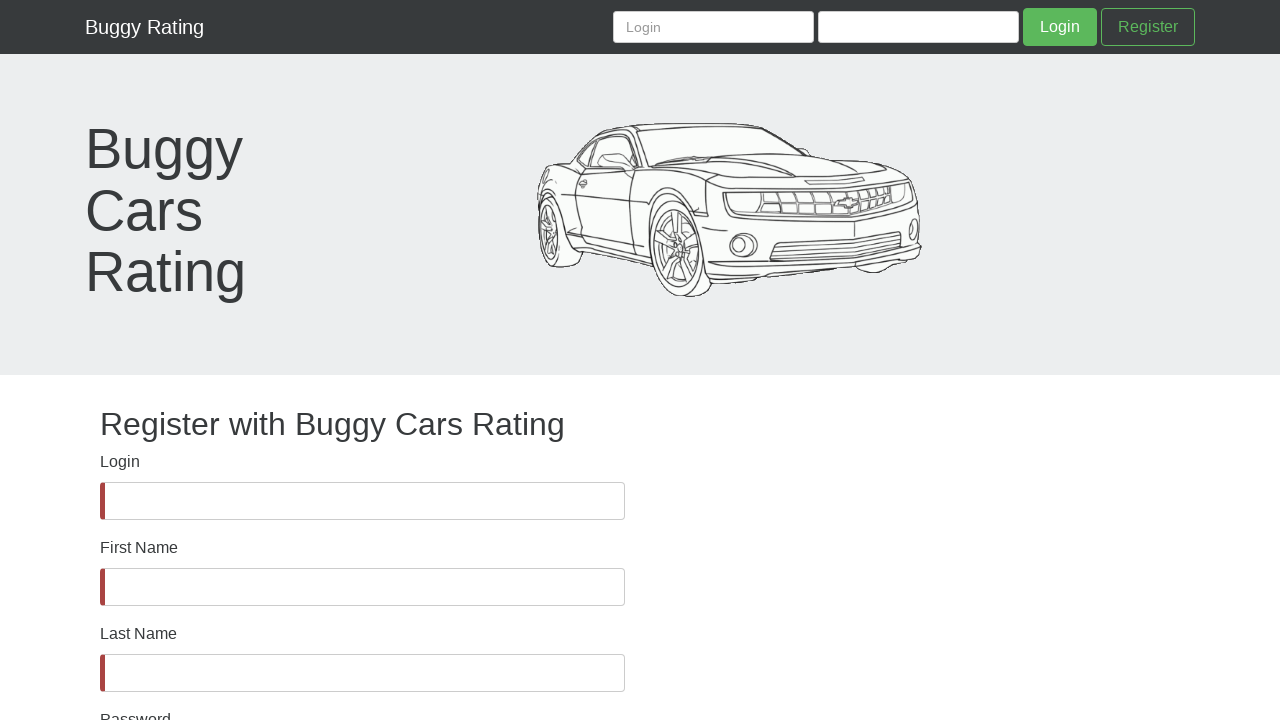

Filled username field with 4 blank spaces on #username
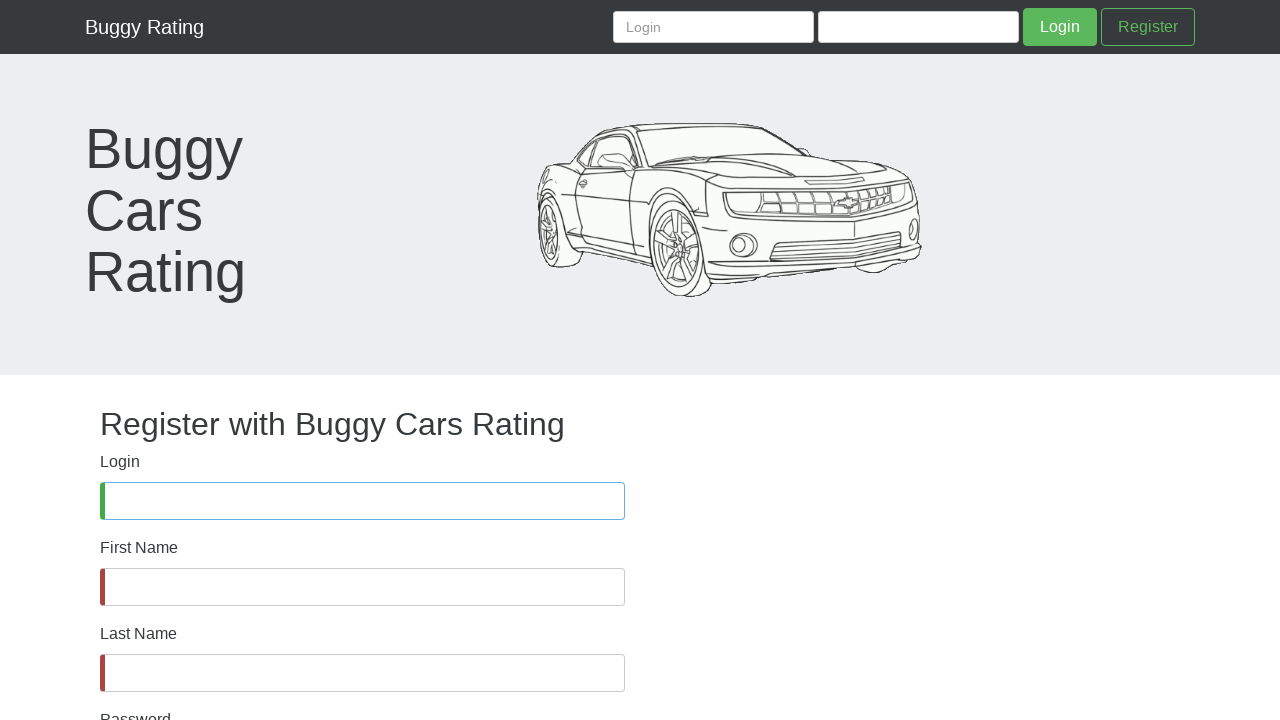

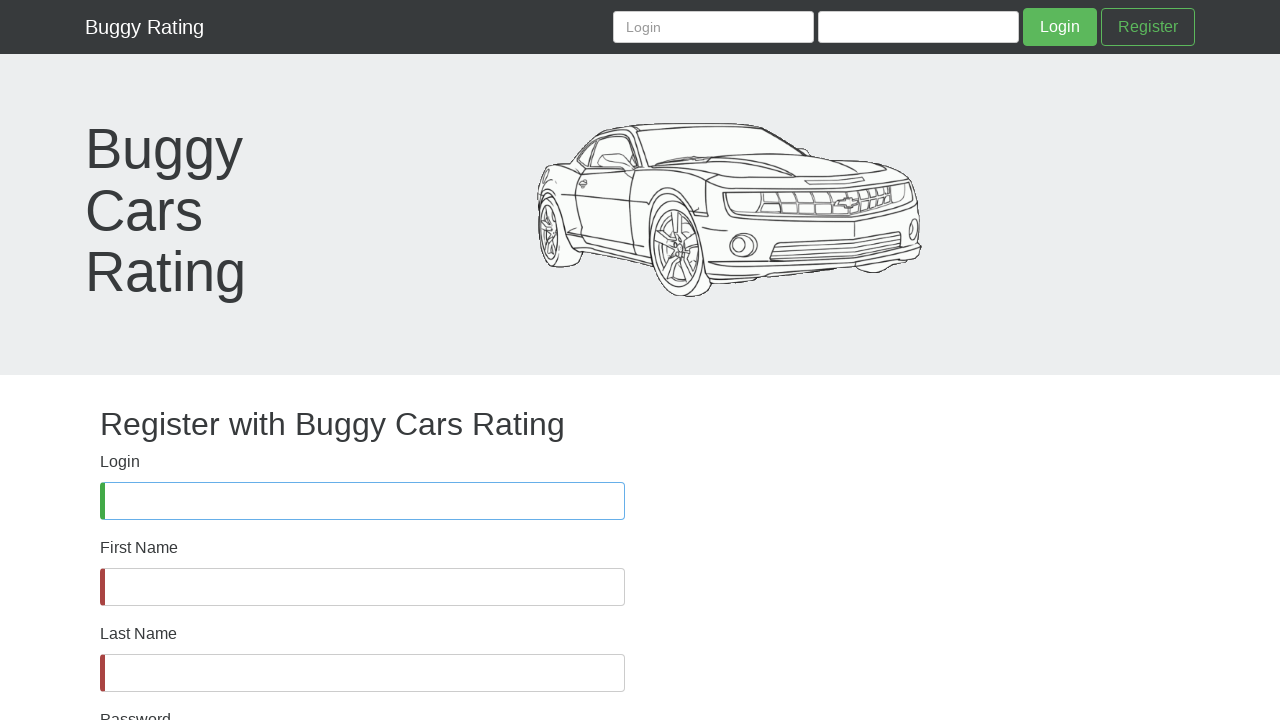